Tests various button interactions and properties including clicking buttons, checking if buttons are disabled, getting button positions, colors, and dimensions on a button testing page

Starting URL: https://leafground.com/button.xhtml

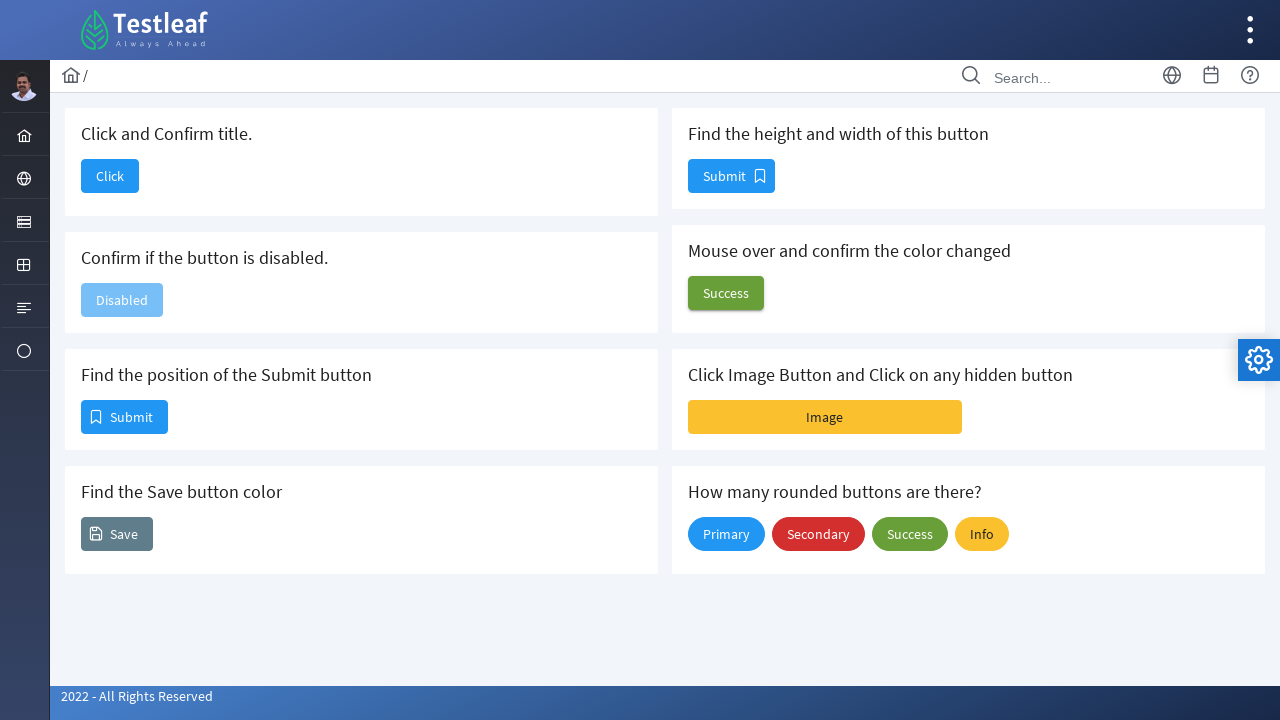

Clicked the first button to navigate to dashboard at (110, 176) on xpath=//span[@class='ui-button-text ui-c']
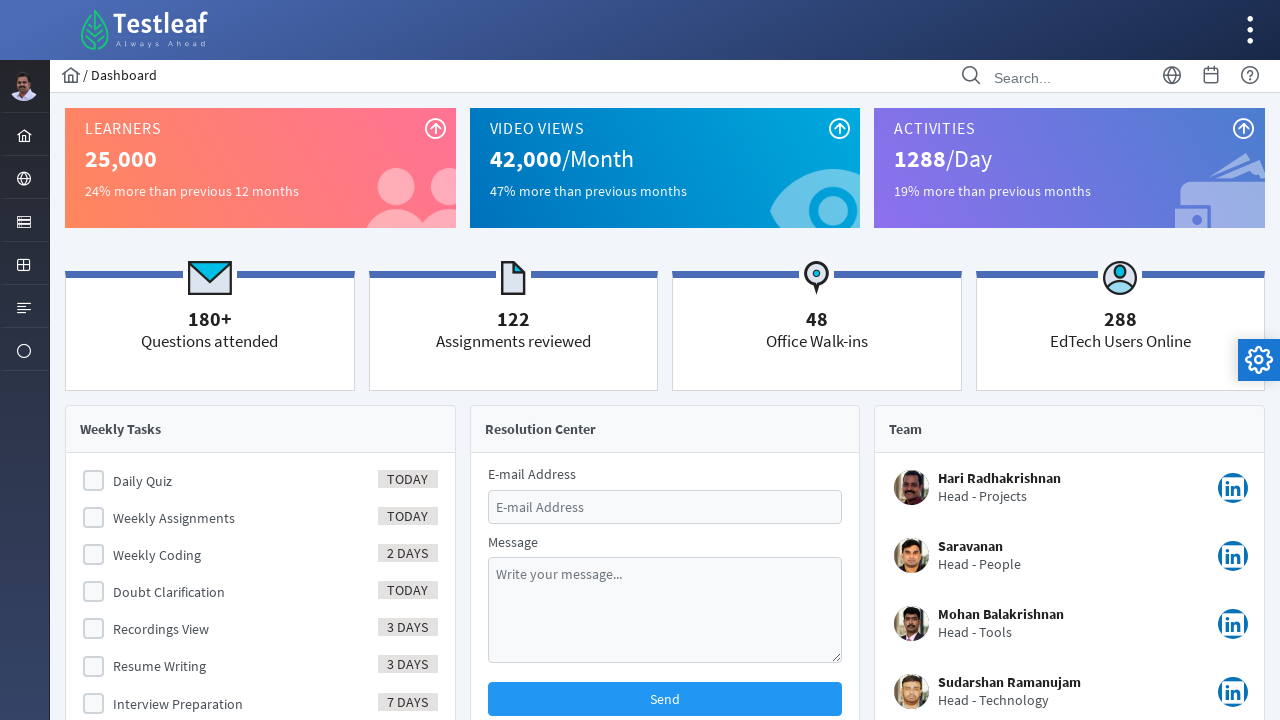

Waited 3 seconds for navigation to complete
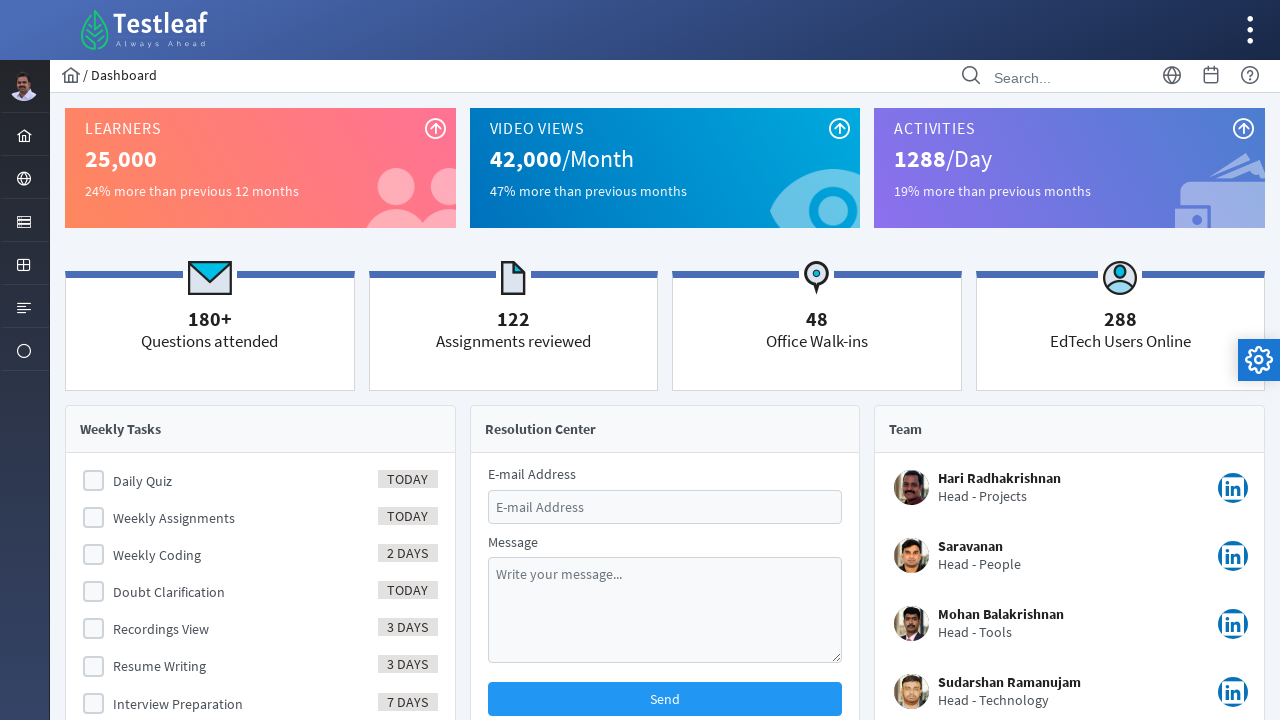

Retrieved page title: Dashboard
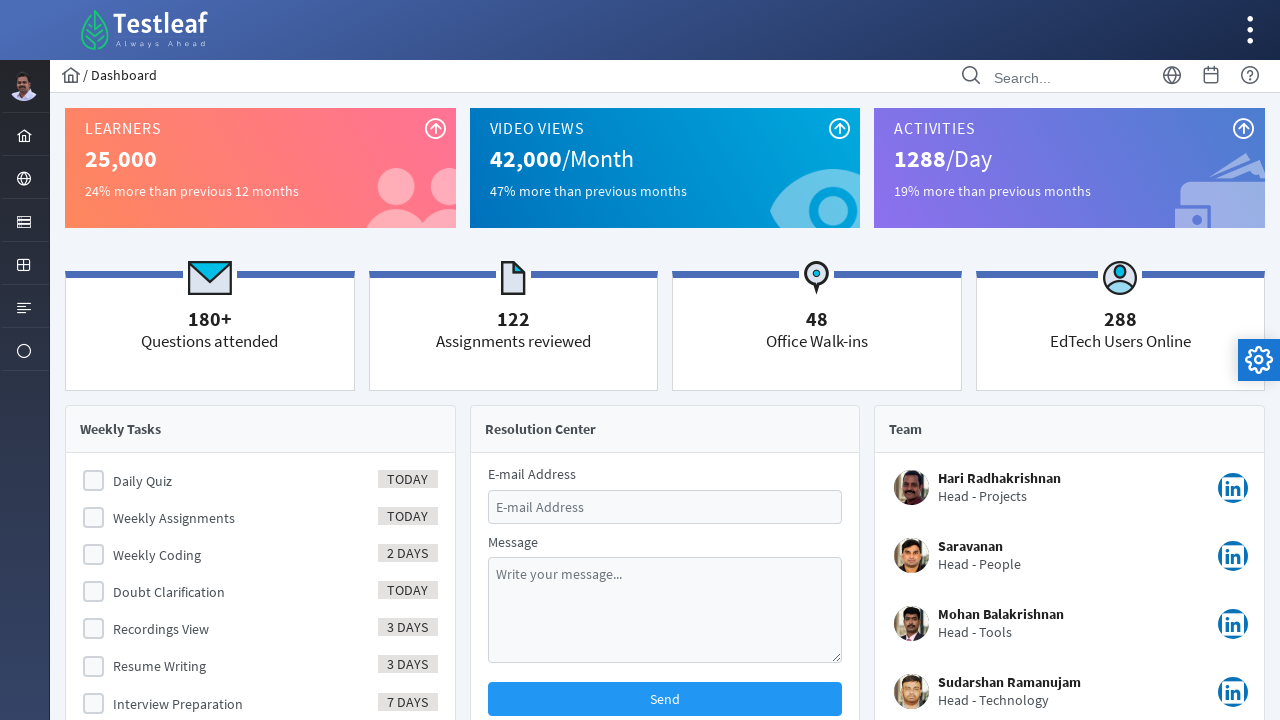

Navigated back to the button page
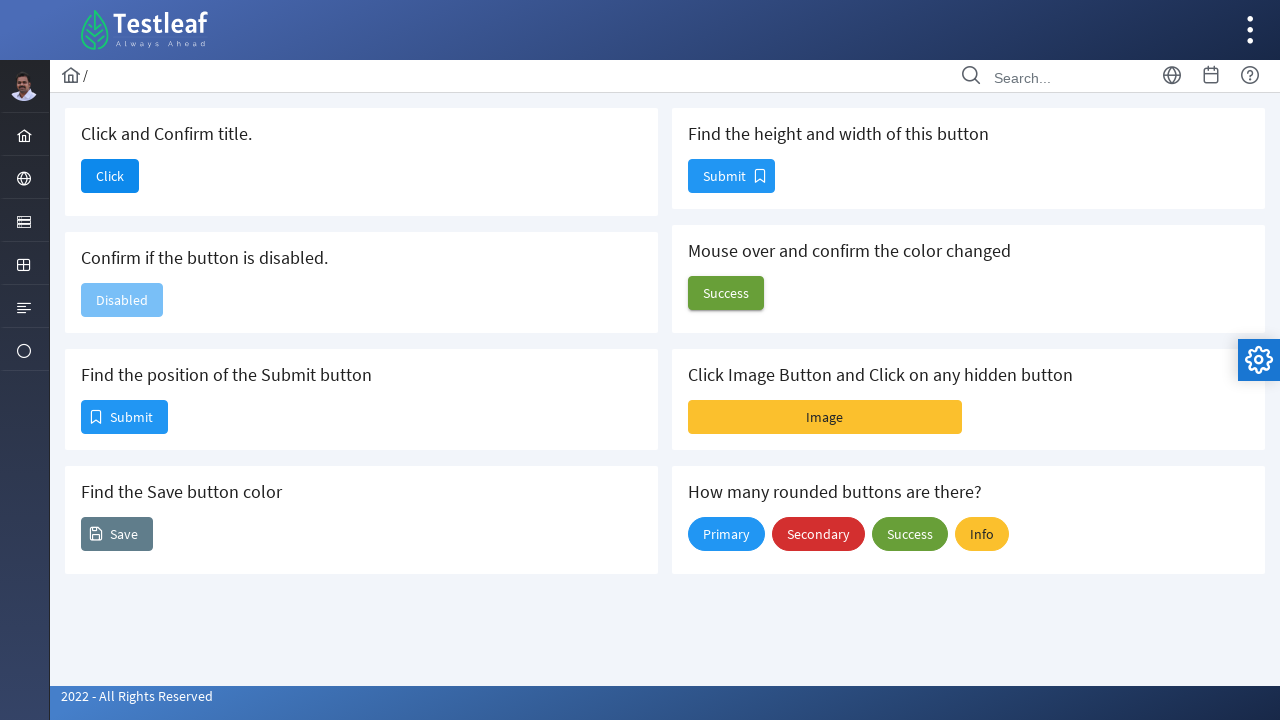

Waited 3 seconds for page to load
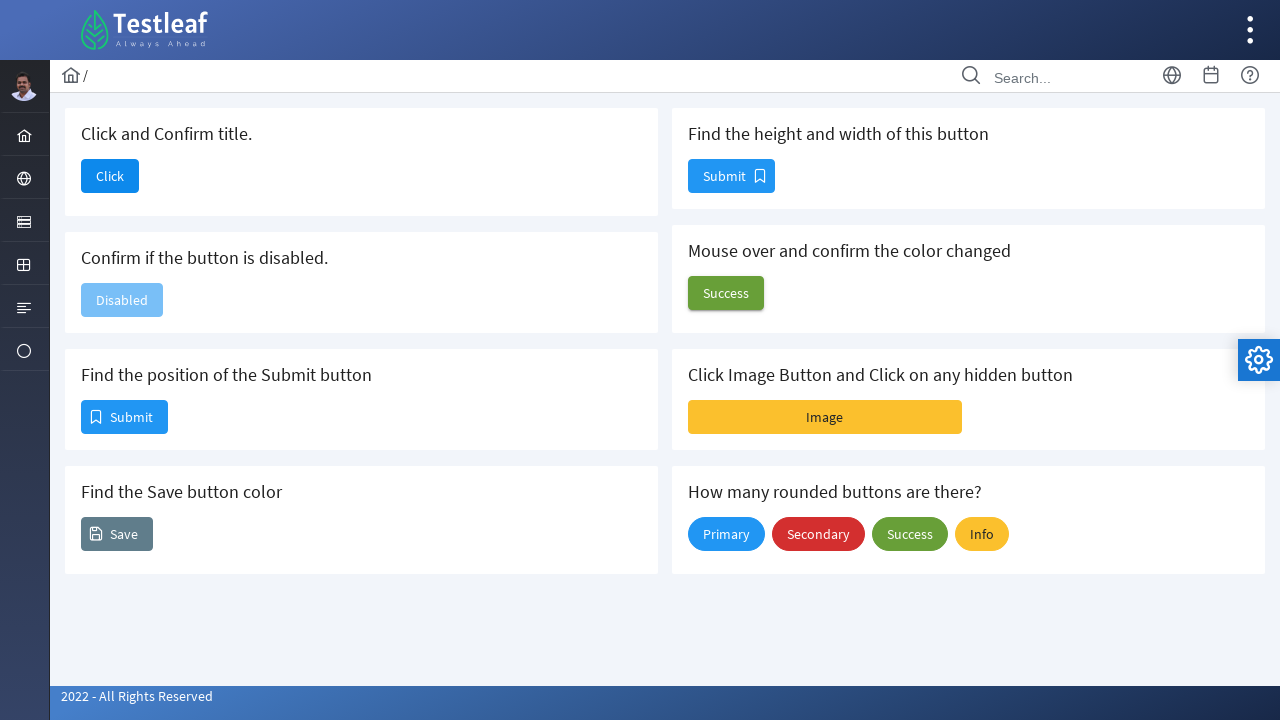

Located the disabled button container
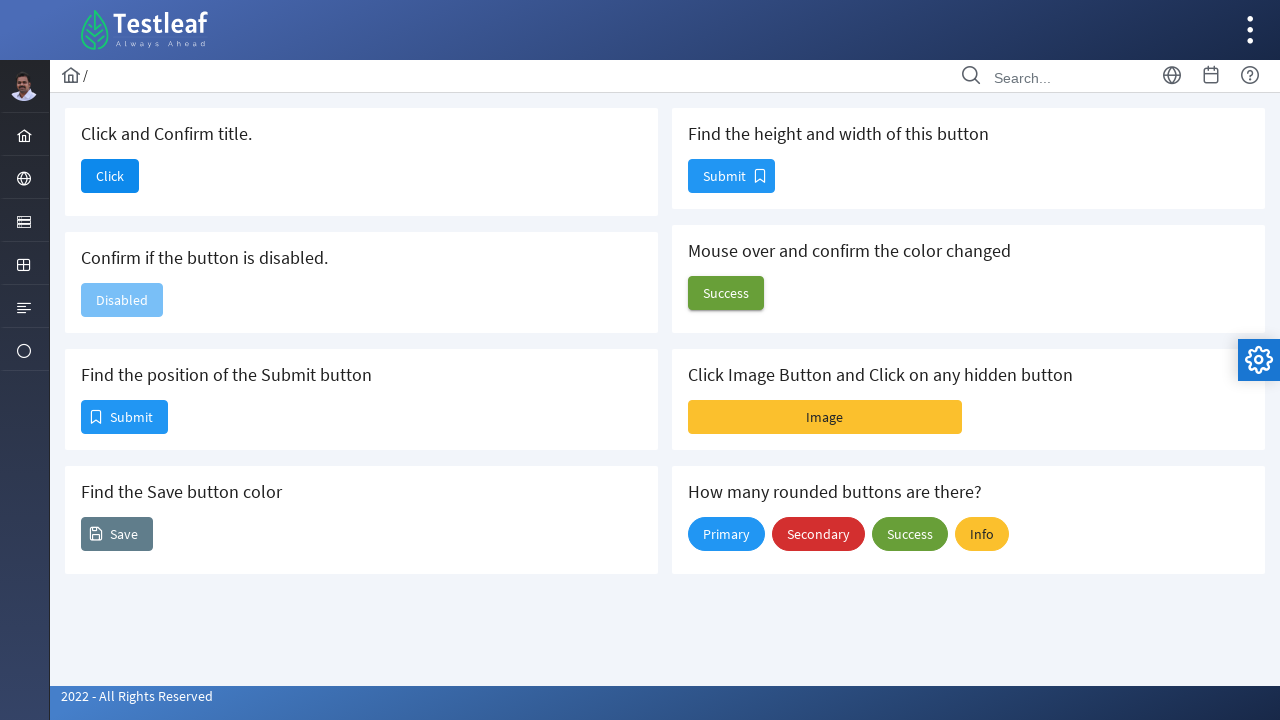

Checked if button container is enabled: True
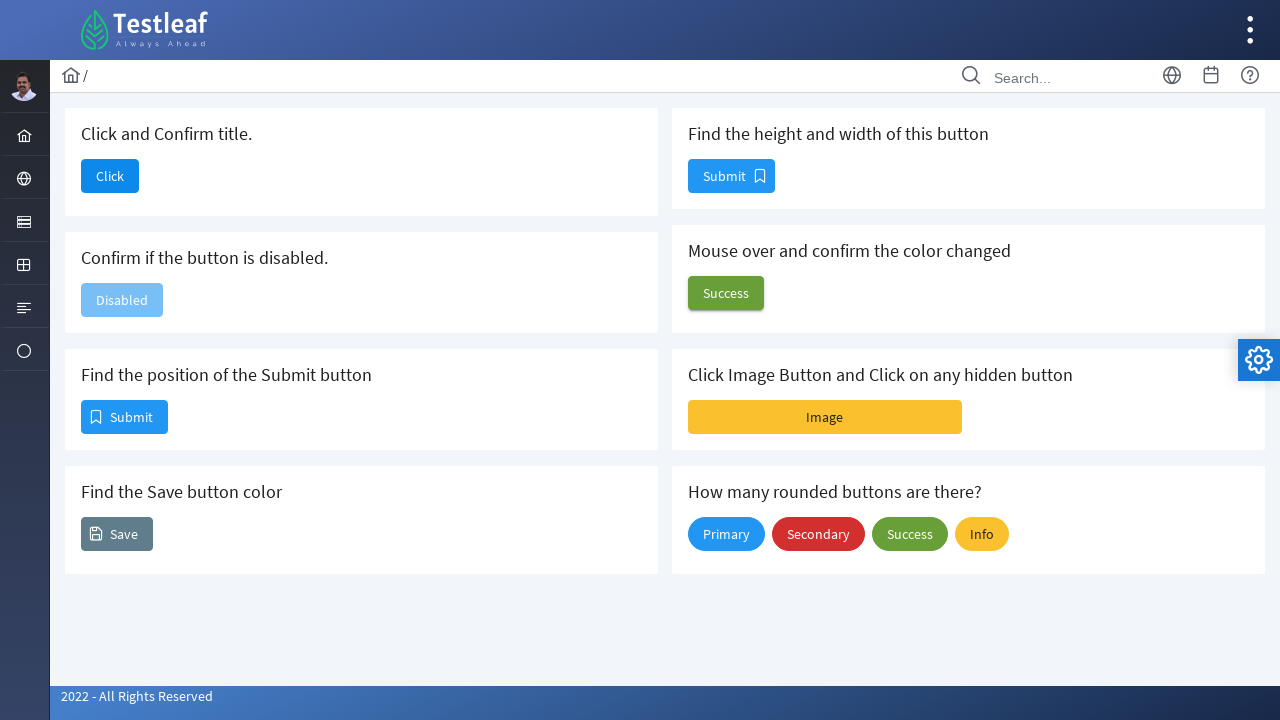

Located the first button for position analysis
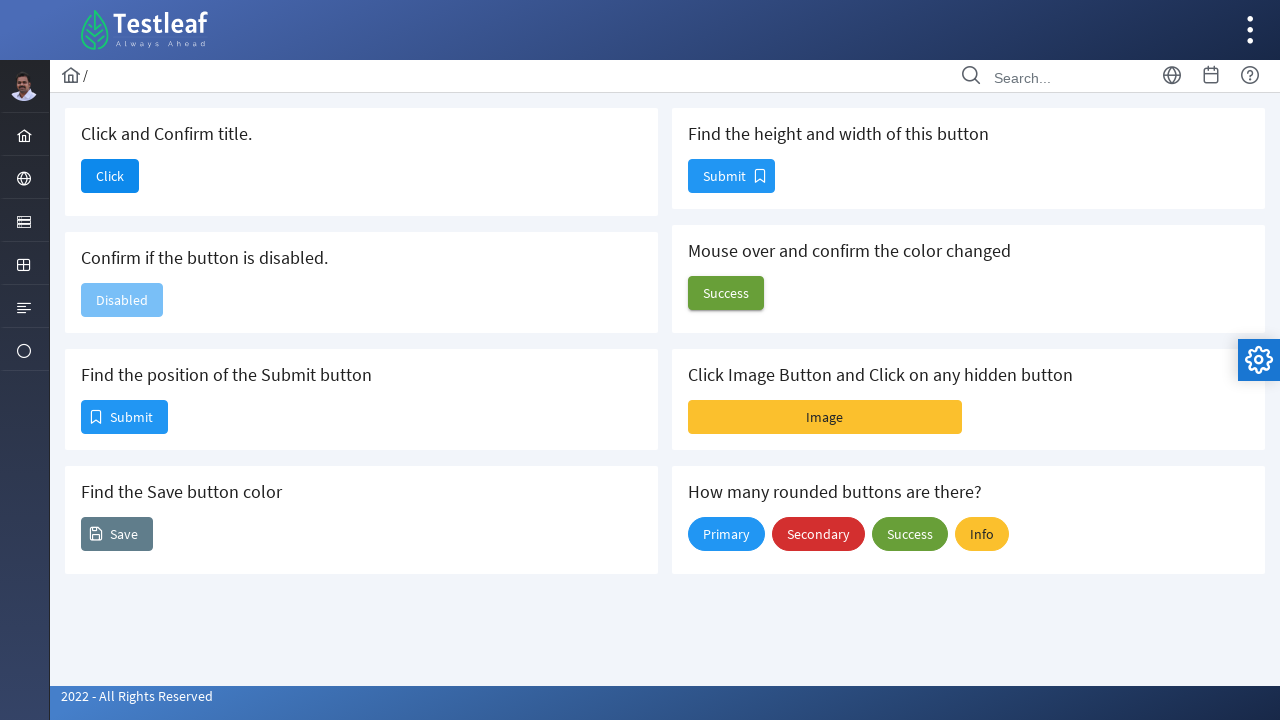

Retrieved button position - x: 81, y: 400
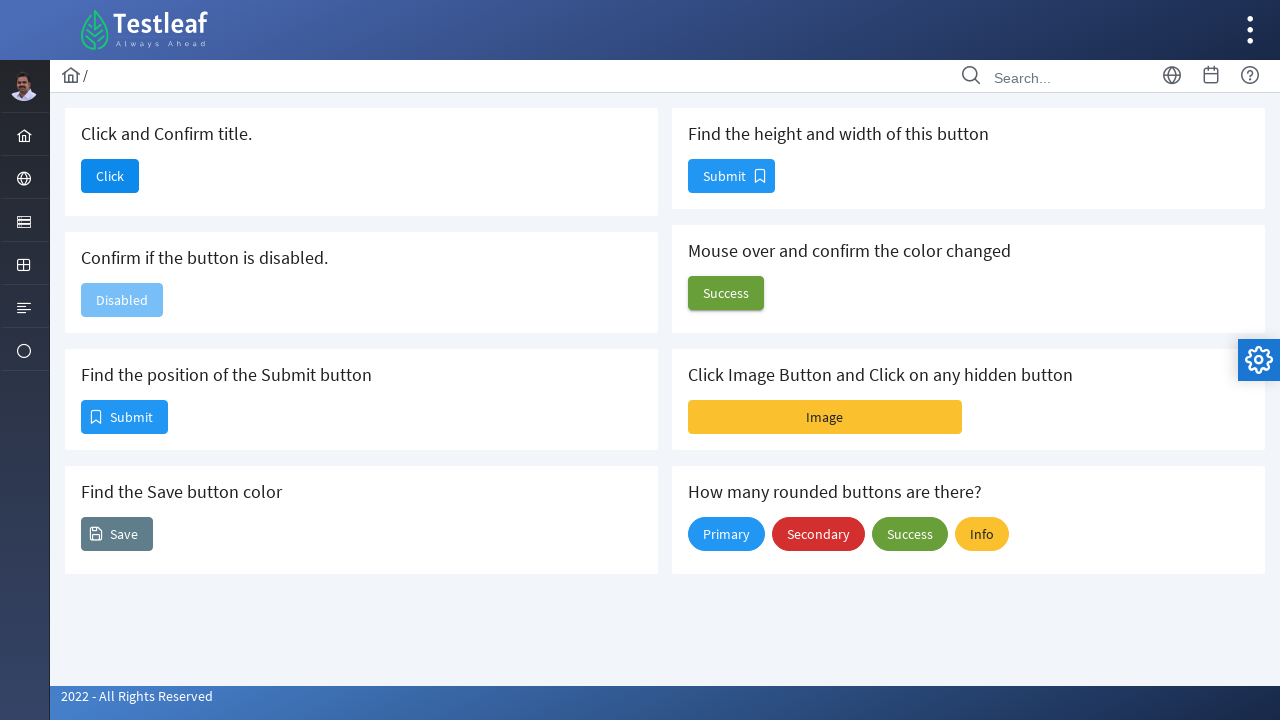

Located the Save button for color analysis
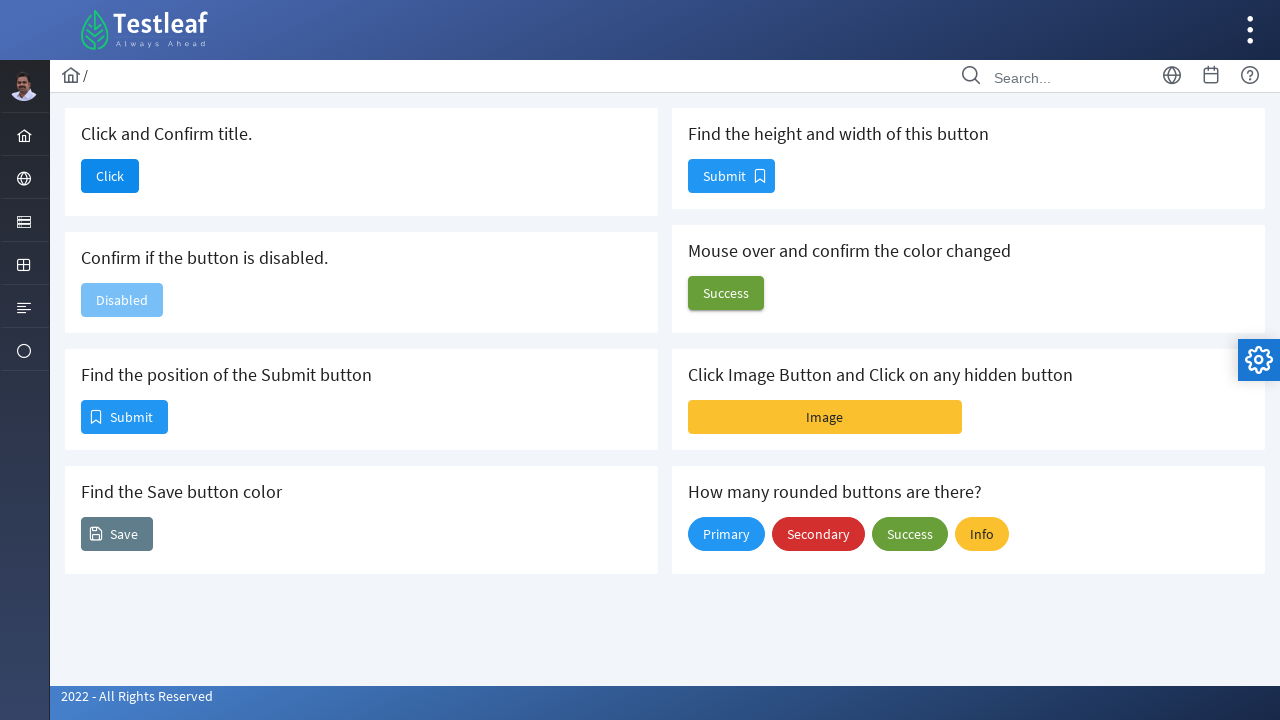

Retrieved Save button color: rgb(255, 255, 255)
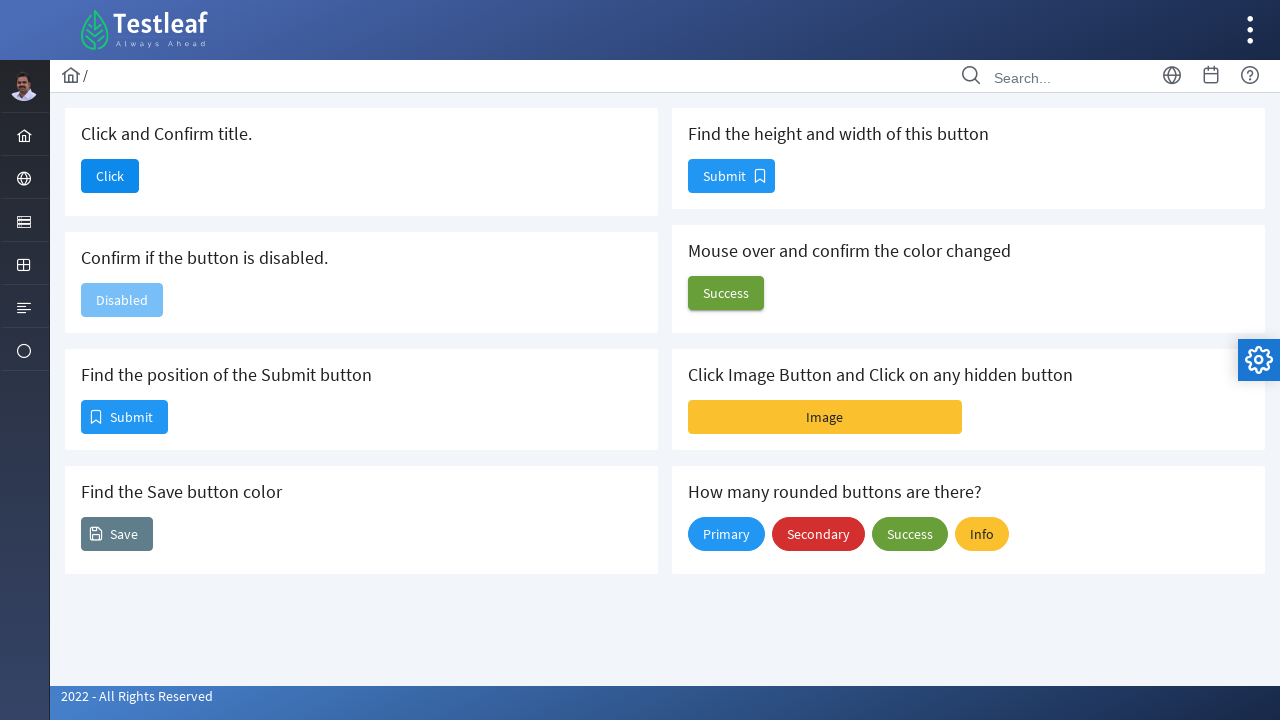

Located button with icon on right for dimension analysis
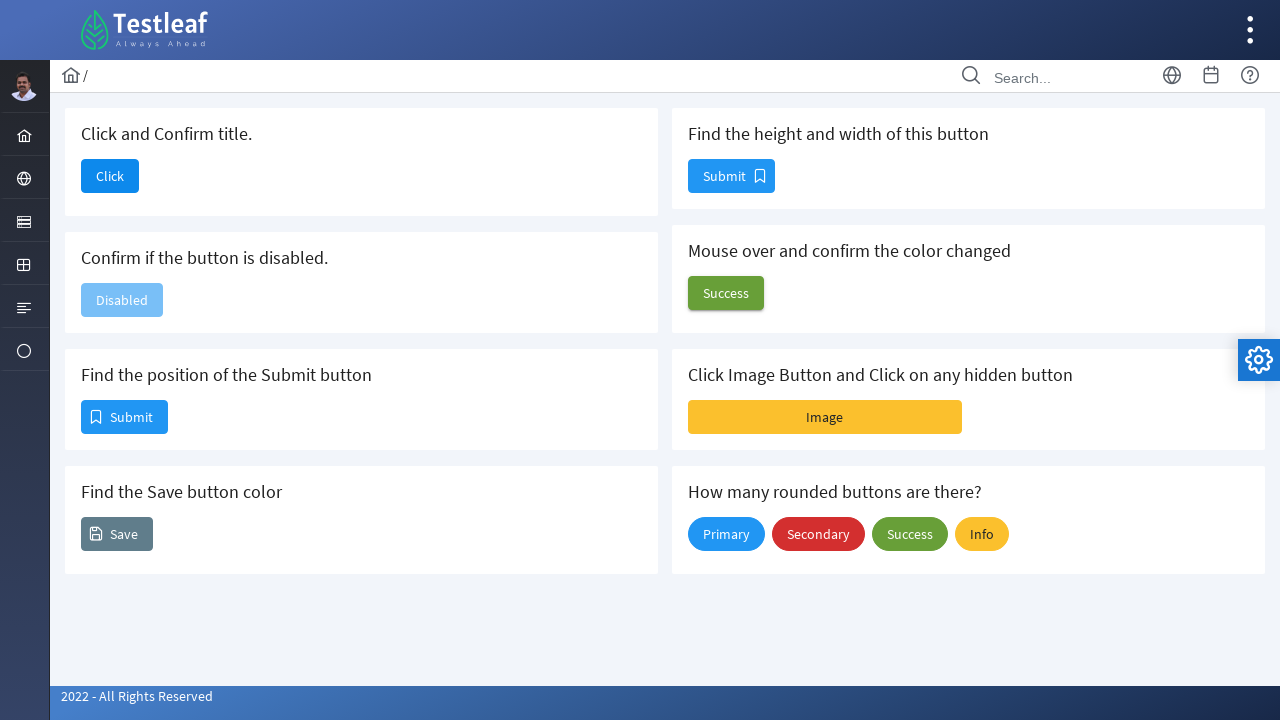

Retrieved button dimensions - height: 34, width: 87
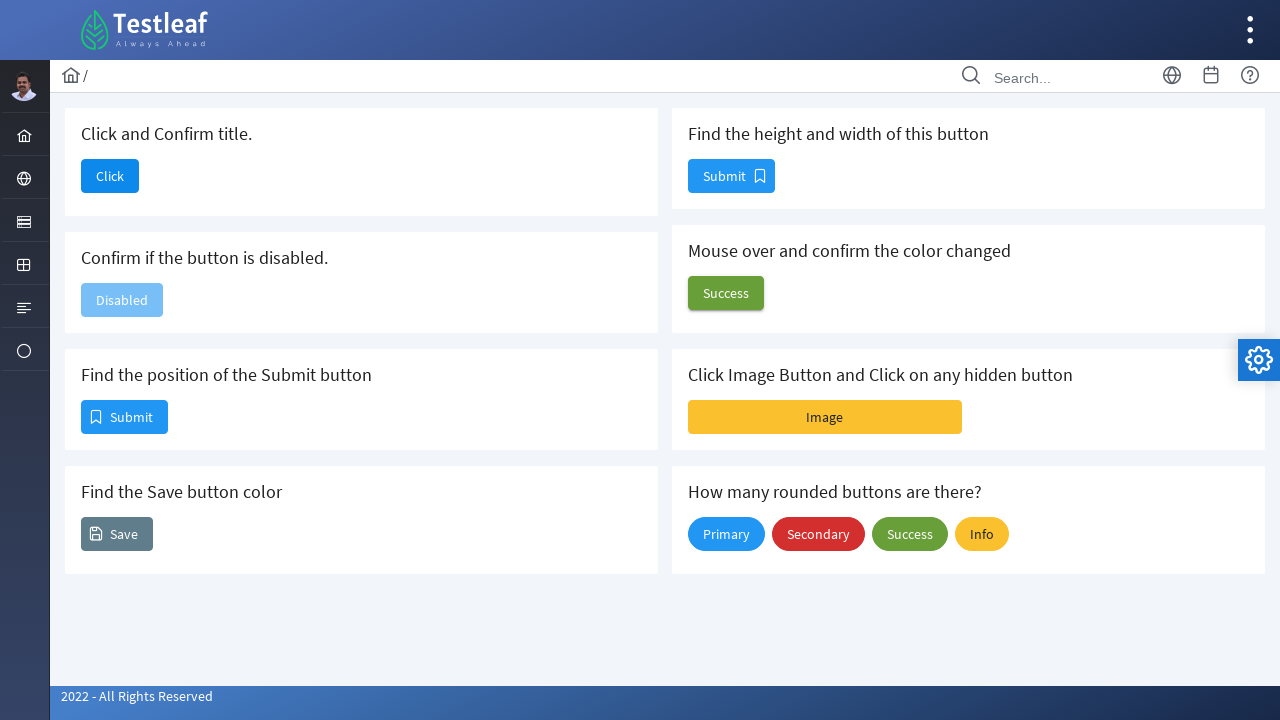

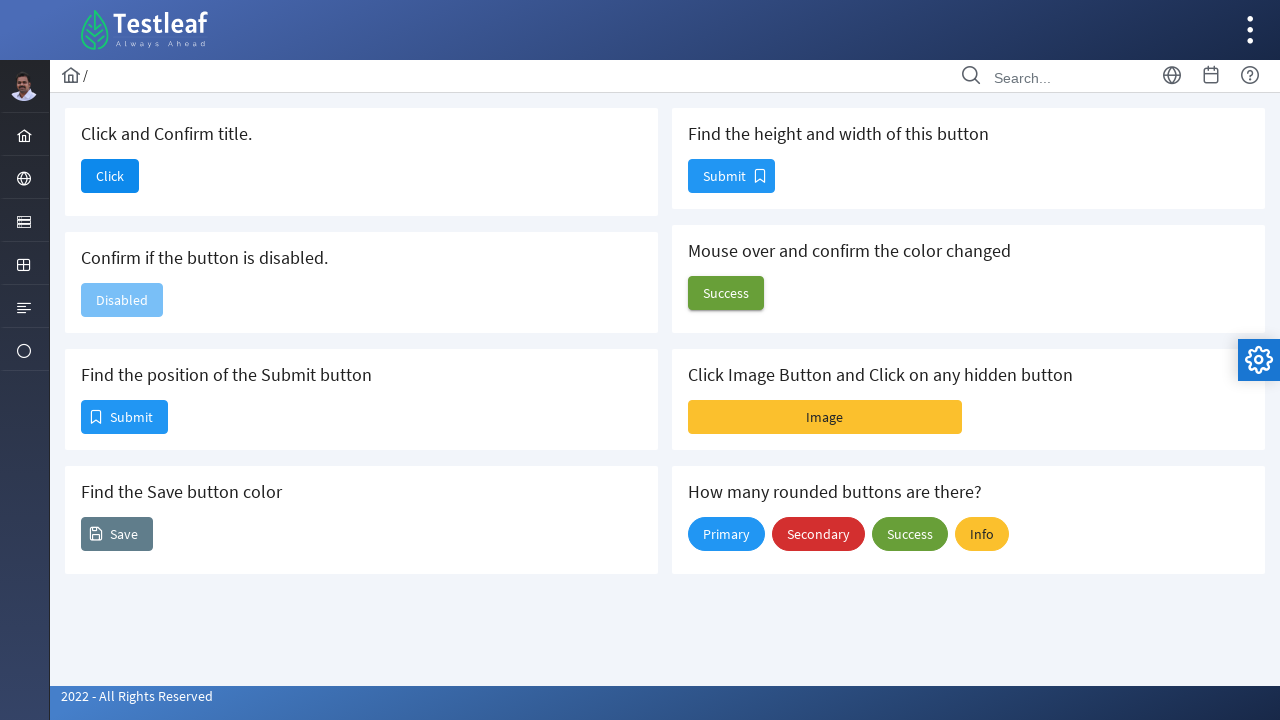